Tests window handling functionality by opening a new window, verifying content in both windows, and switching between them

Starting URL: https://the-internet.herokuapp.com/windows

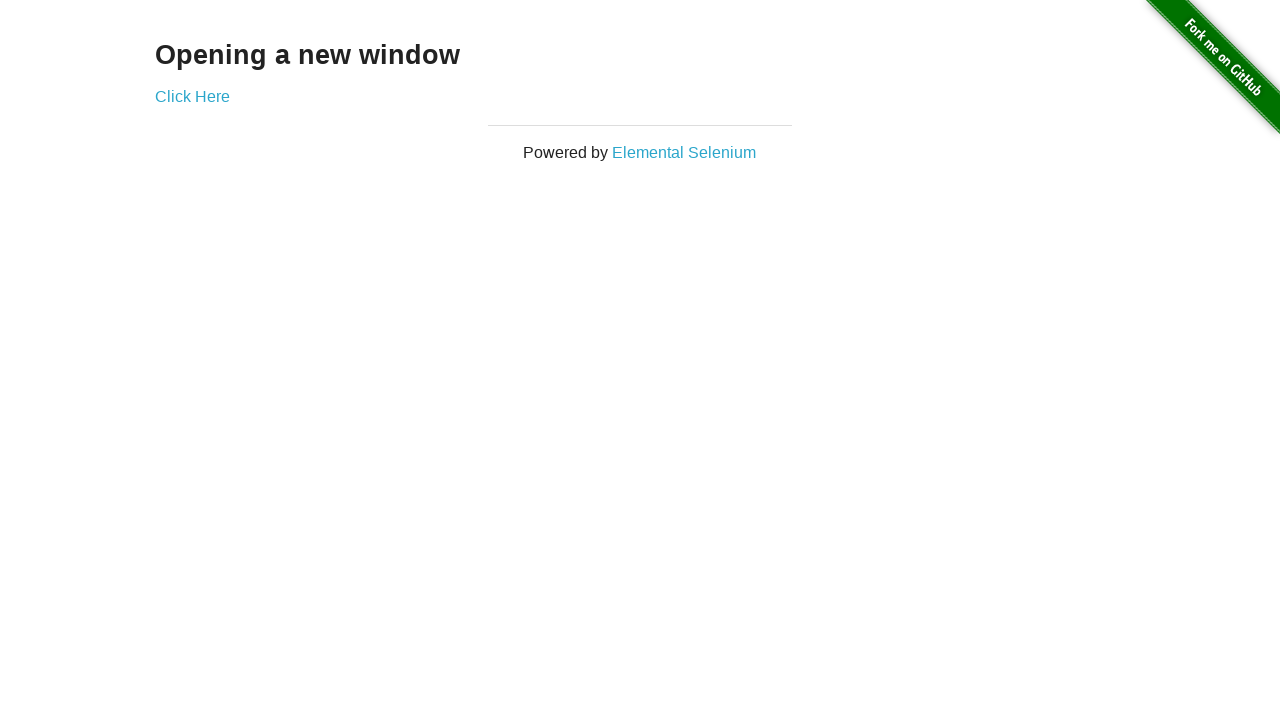

Retrieved text from main page h3 element
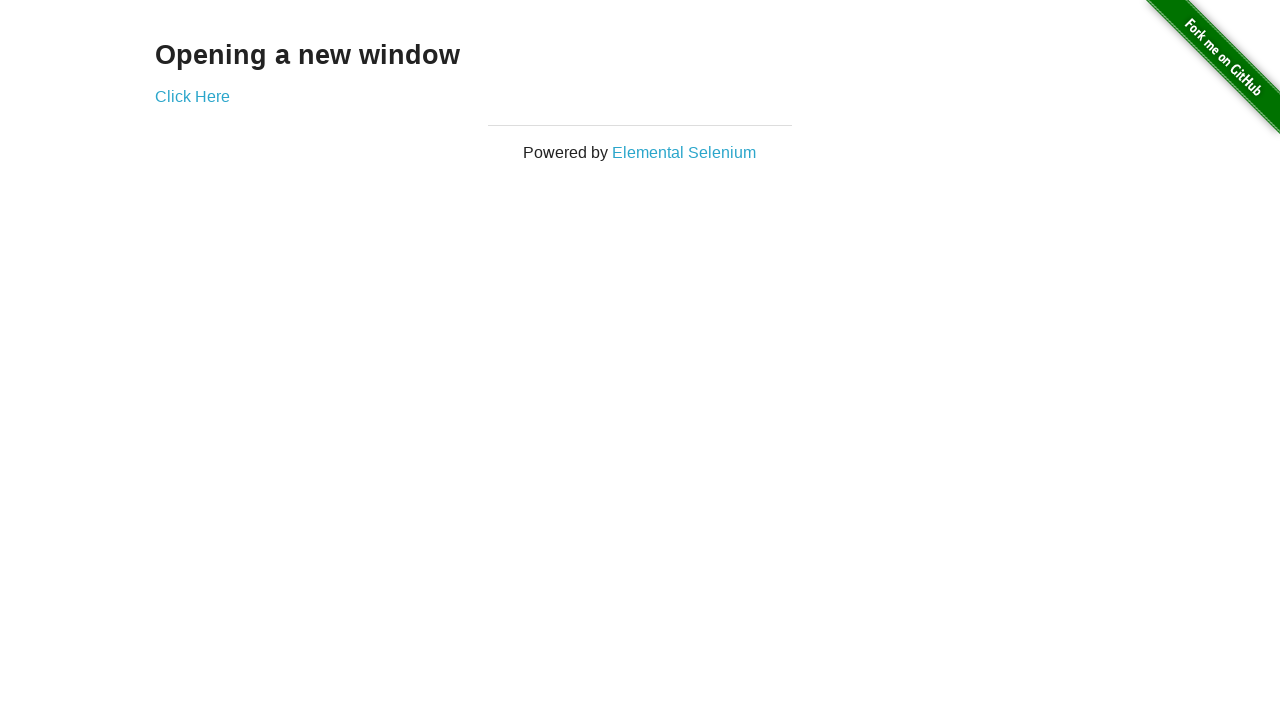

Verified main page text is 'Opening a new window'
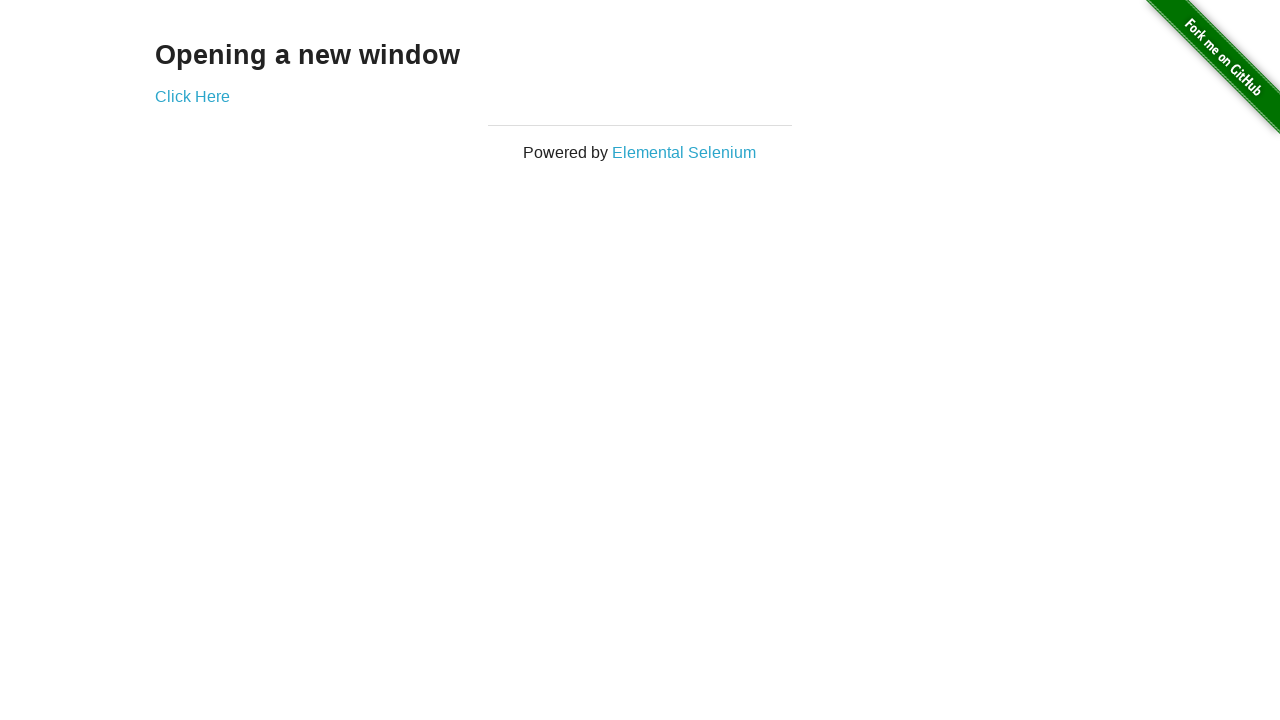

Retrieved main page title
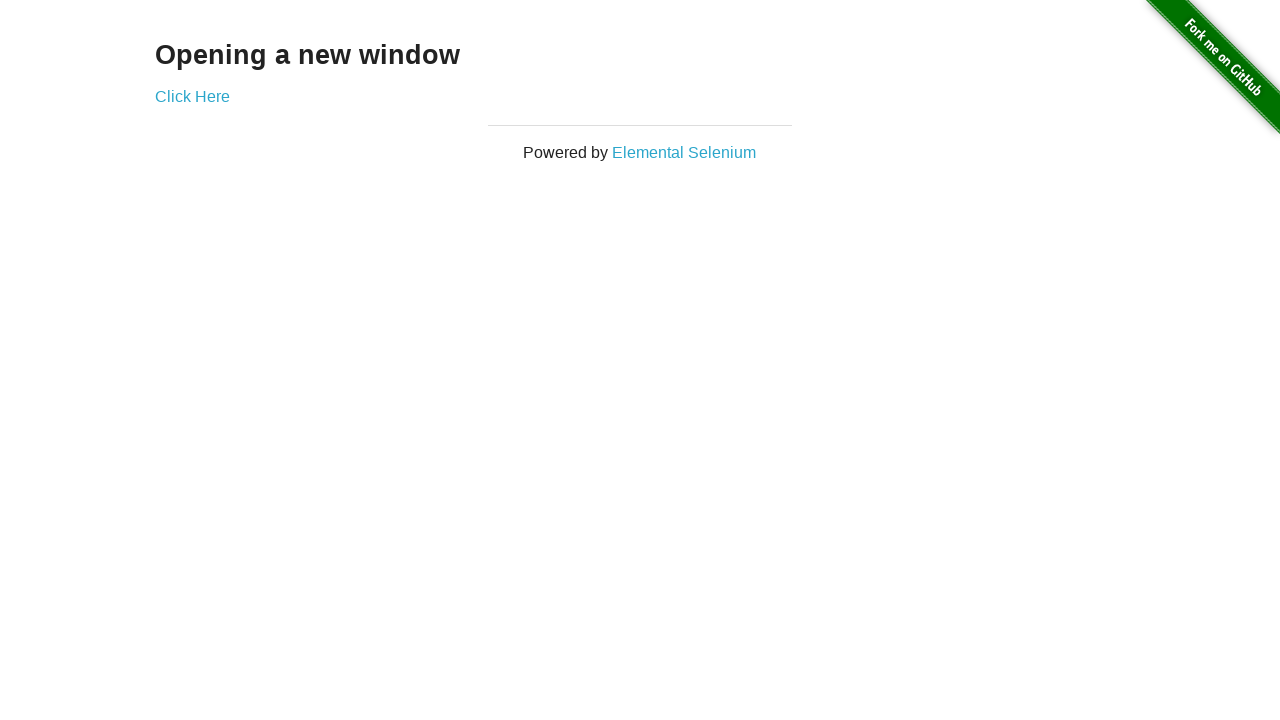

Verified main page title is 'The Internet'
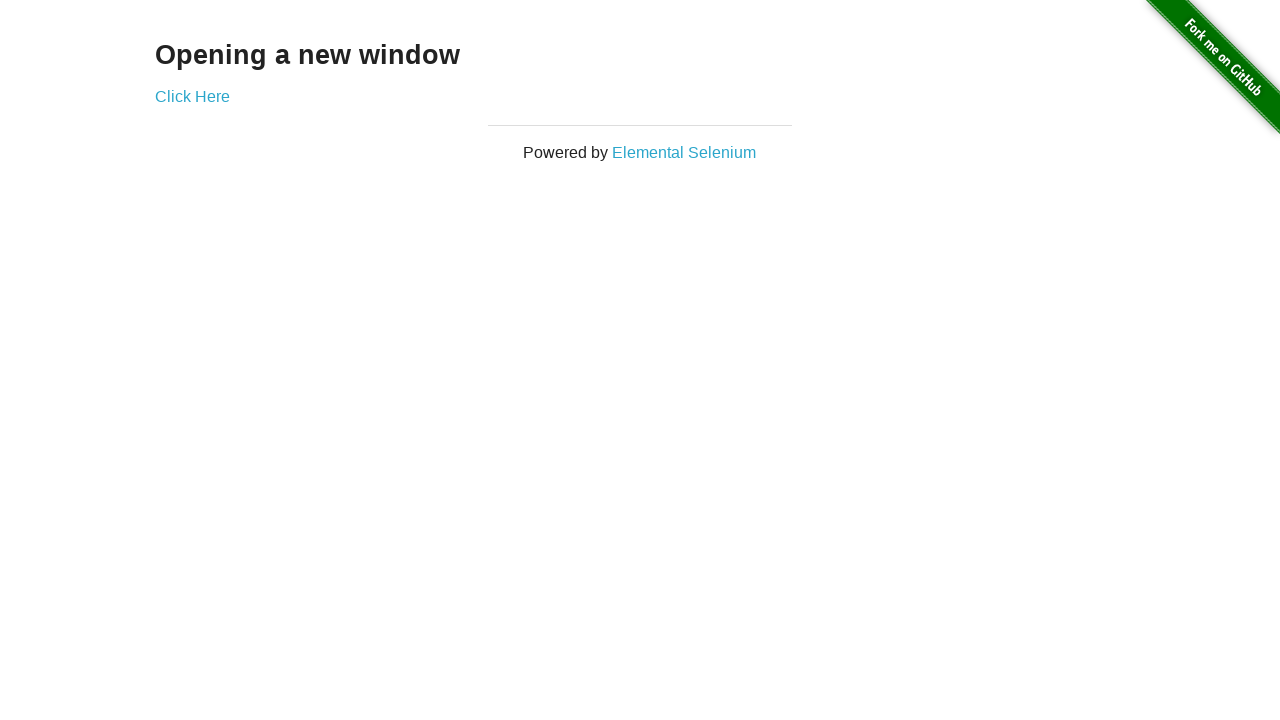

Clicked 'Click Here' link to open new window at (192, 96) on text=Click Here
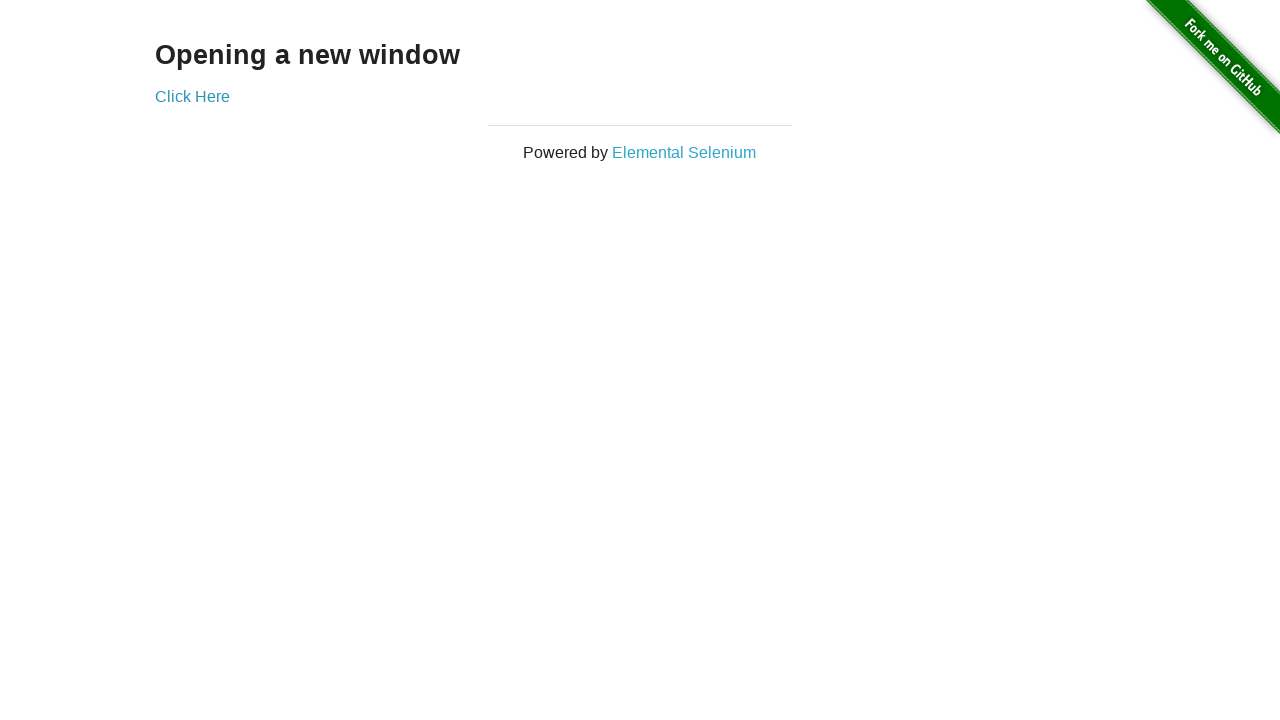

Waited for new window to load
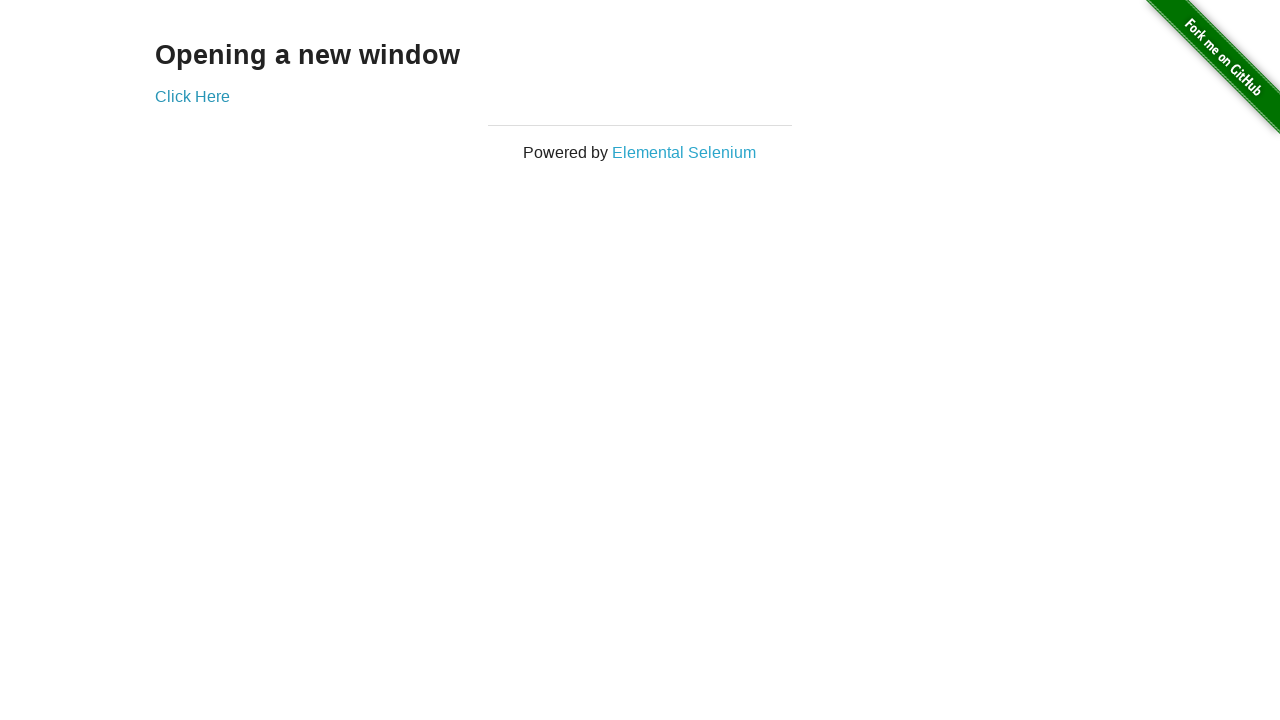

Retrieved new window title
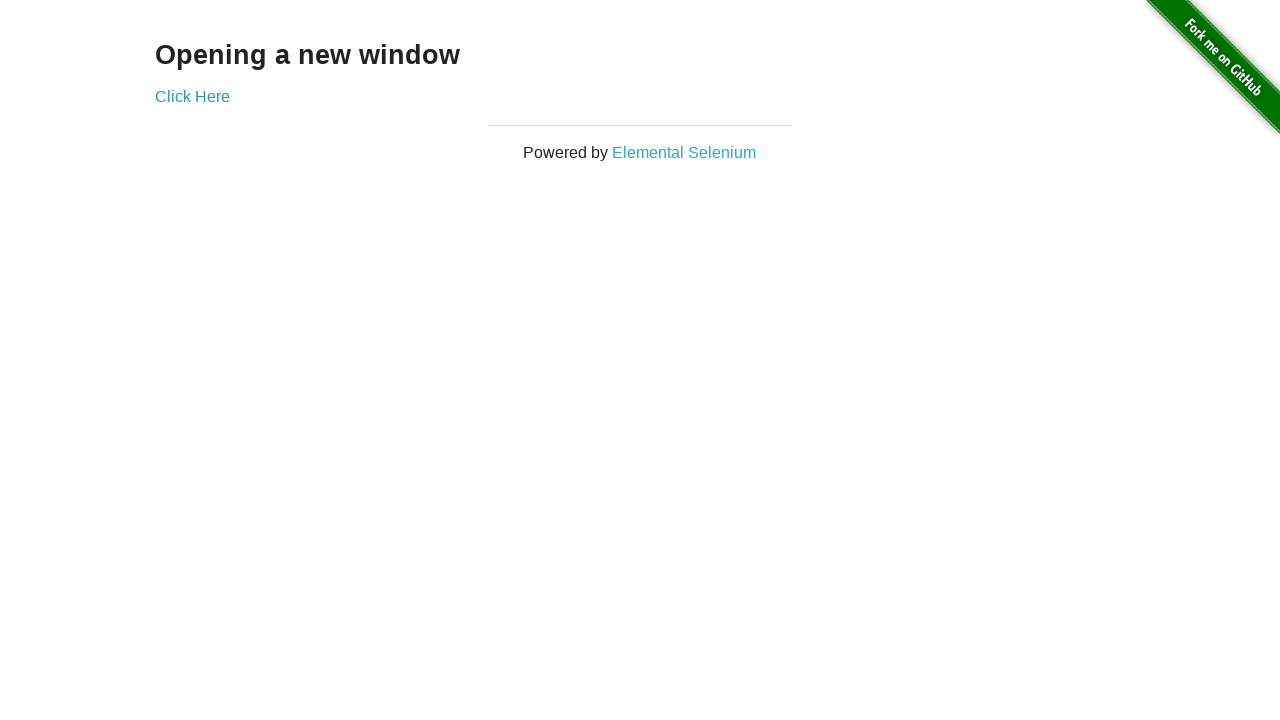

Verified new window title is 'New Window'
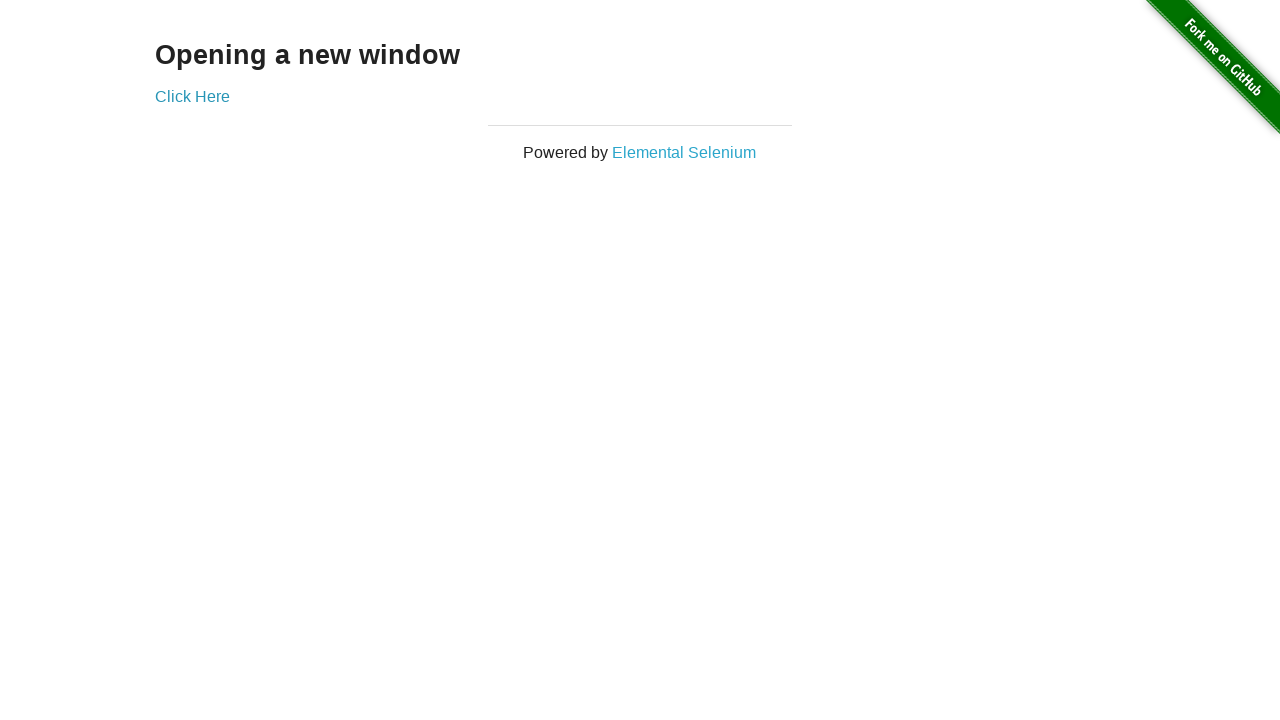

Retrieved text from new window h3 element
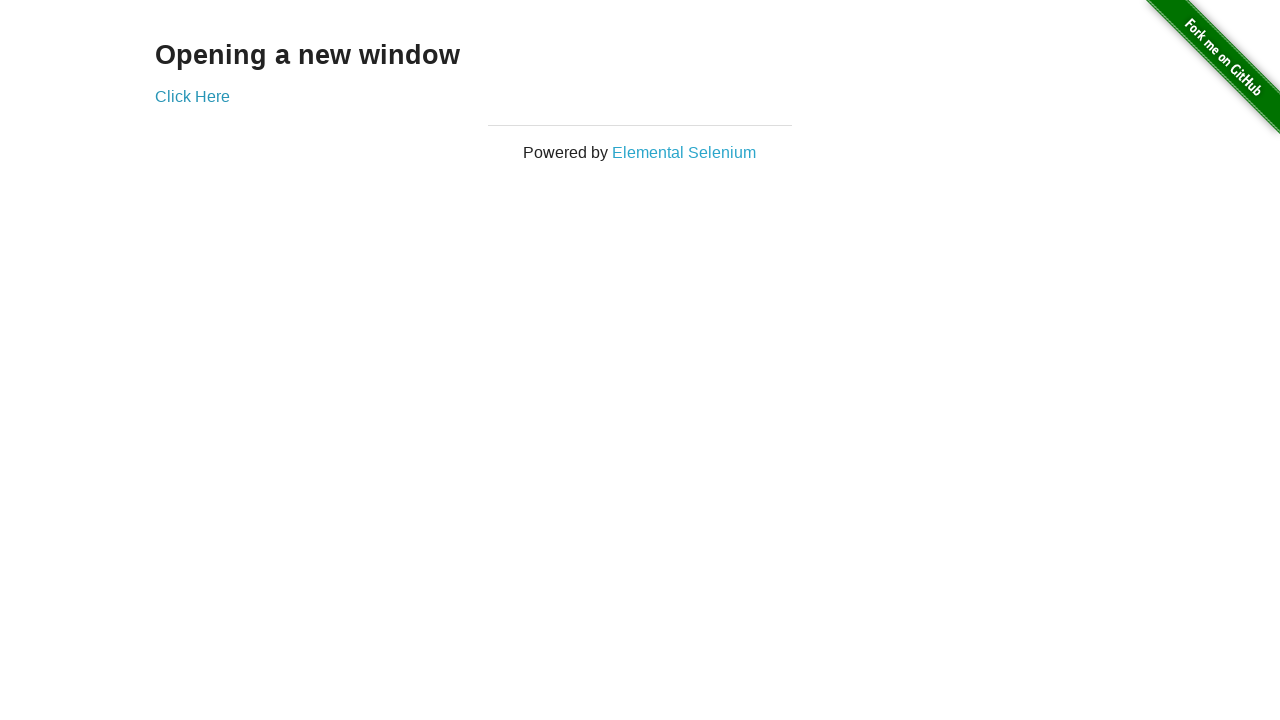

Verified new window text is 'New Window'
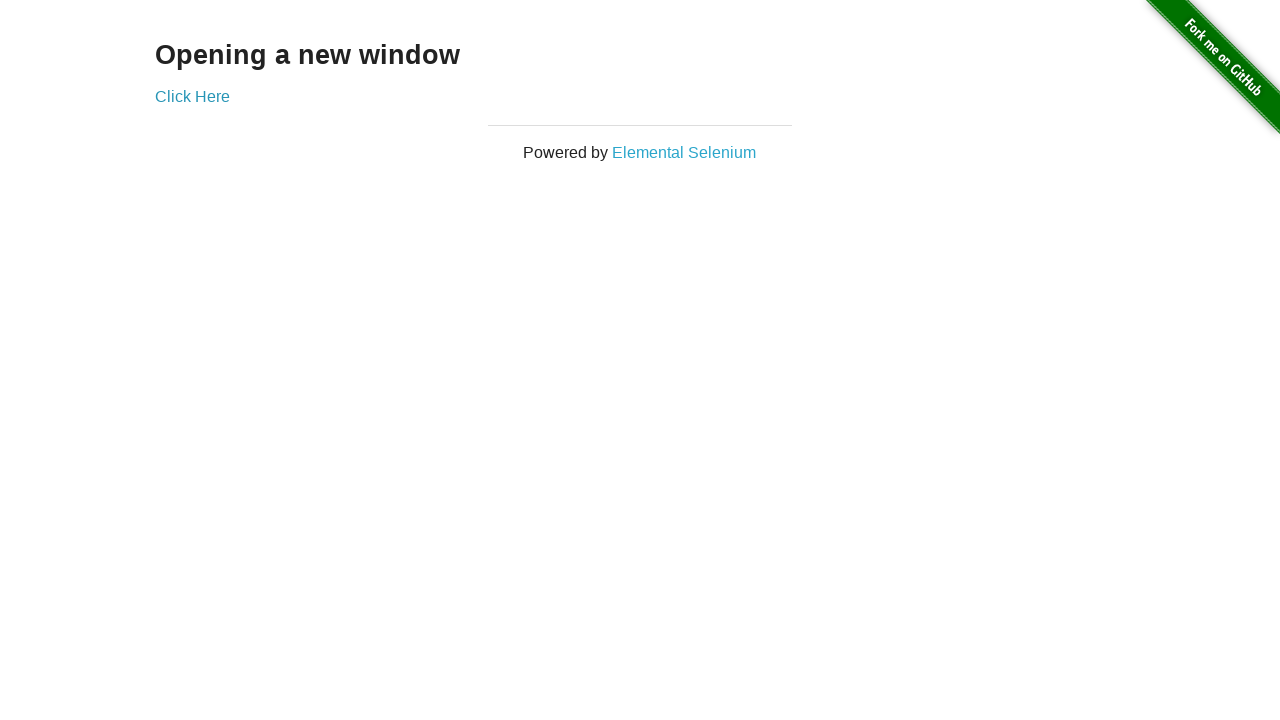

Switched back to original window
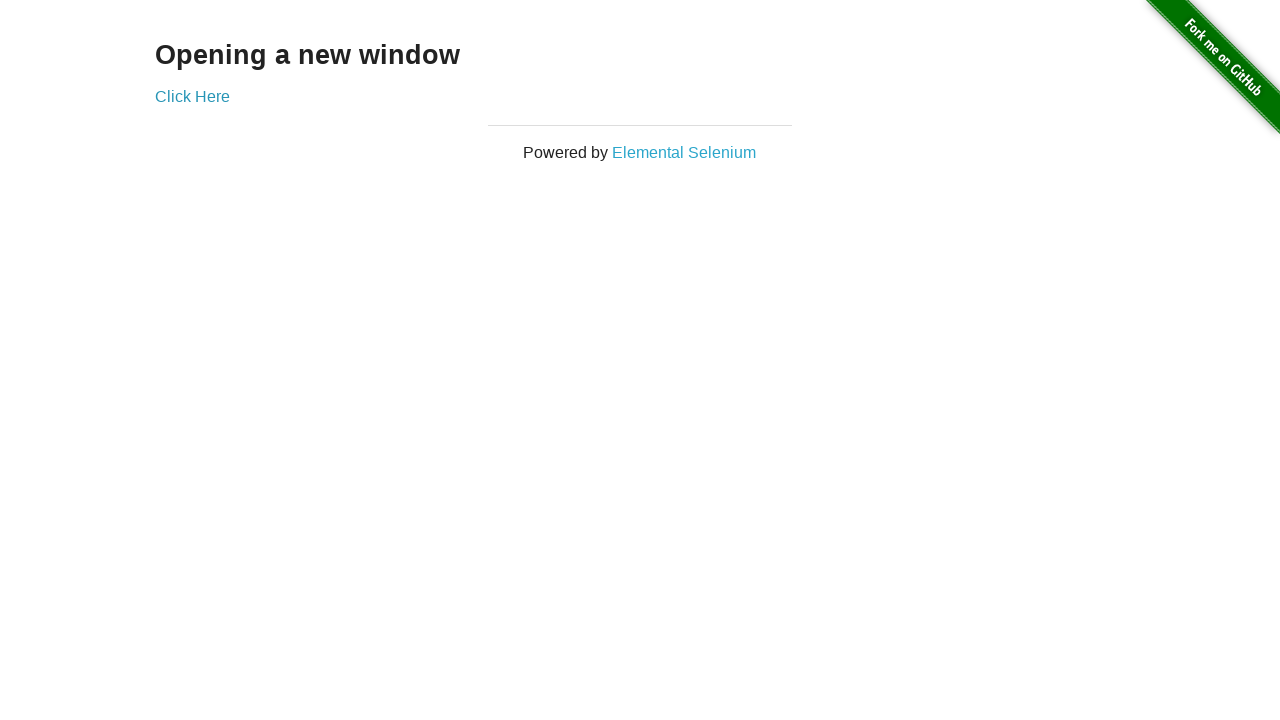

Verified original page title is still 'The Internet'
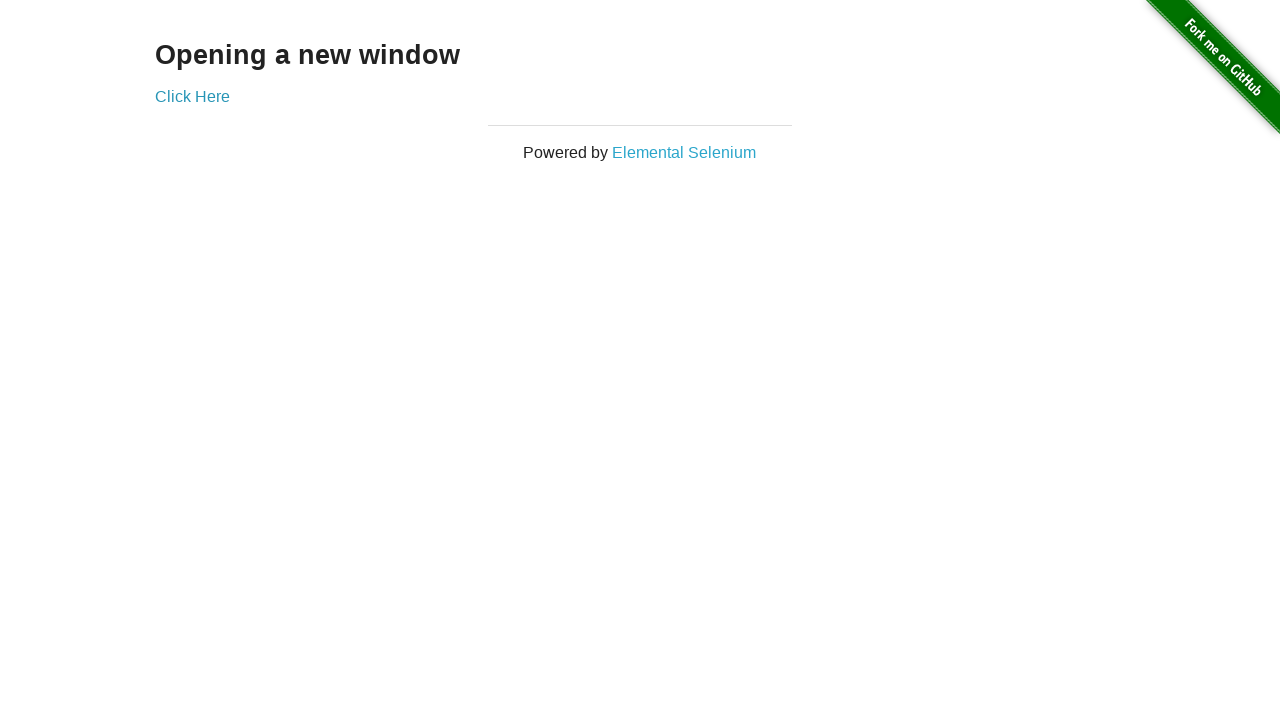

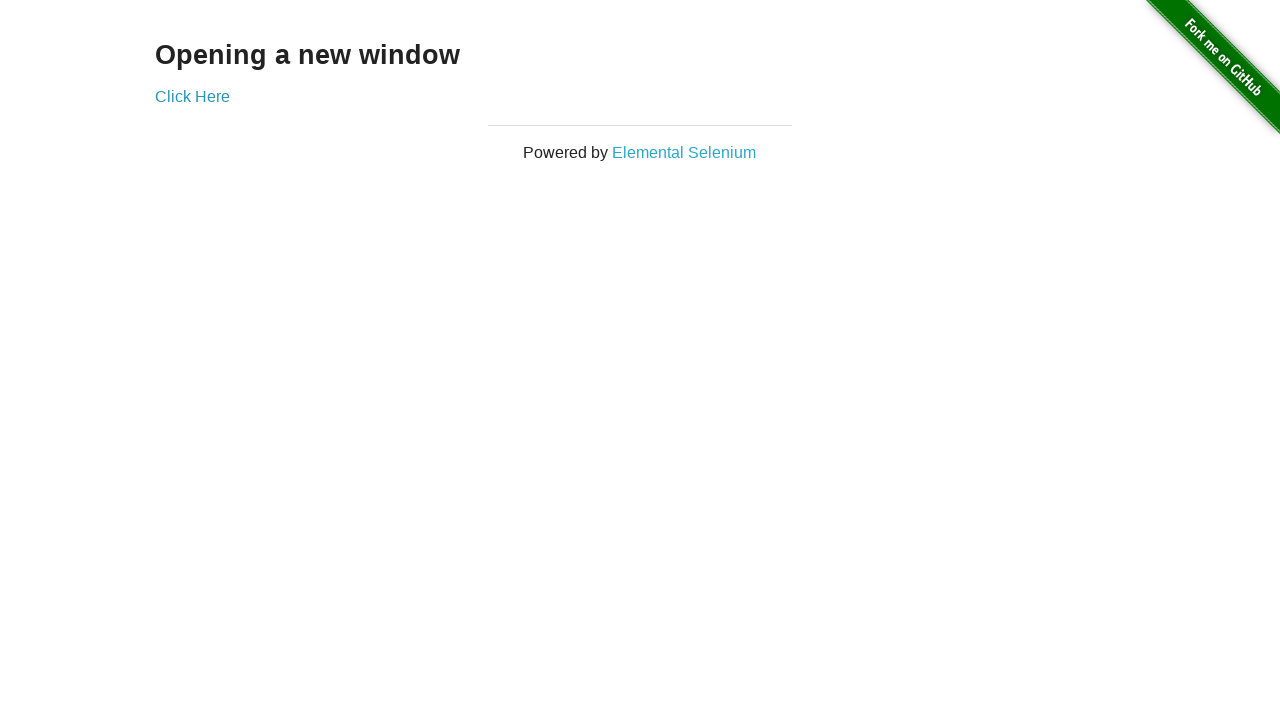